Navigates to the Sauce Labs CI/CD integration page

Starting URL: https://saucelabs.com/ci

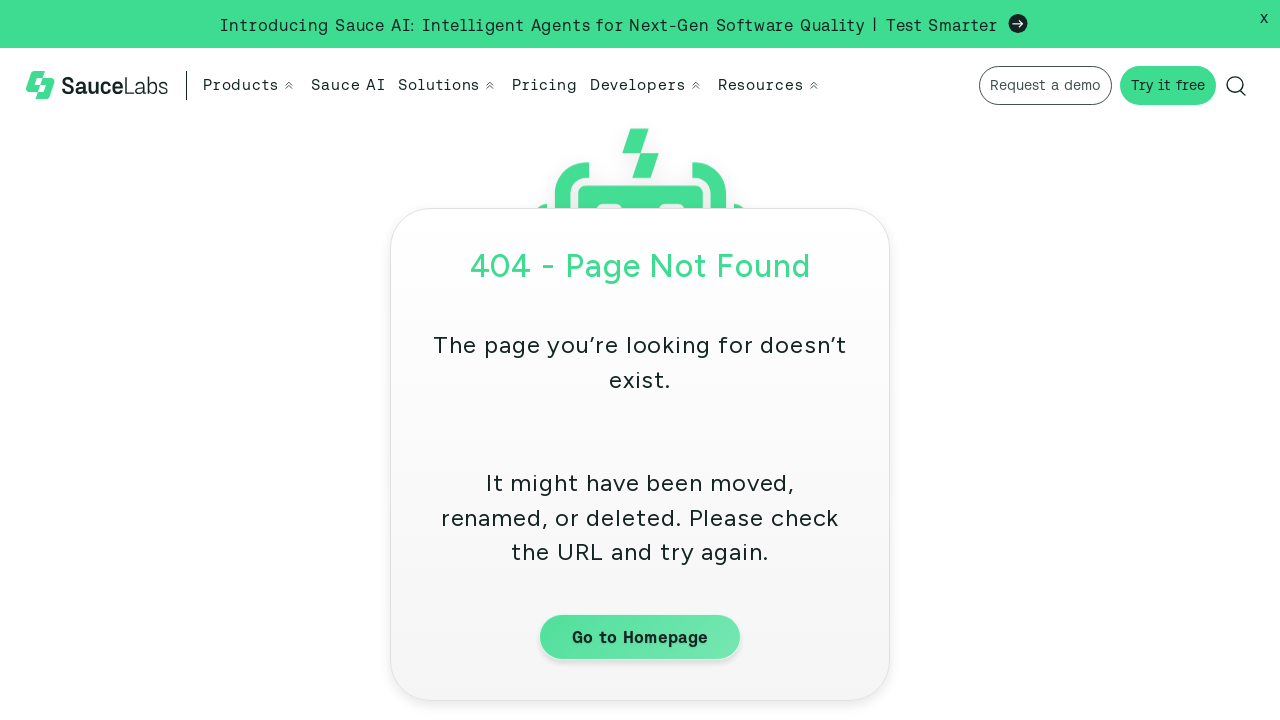

Navigated to Sauce Labs CI/CD integration page
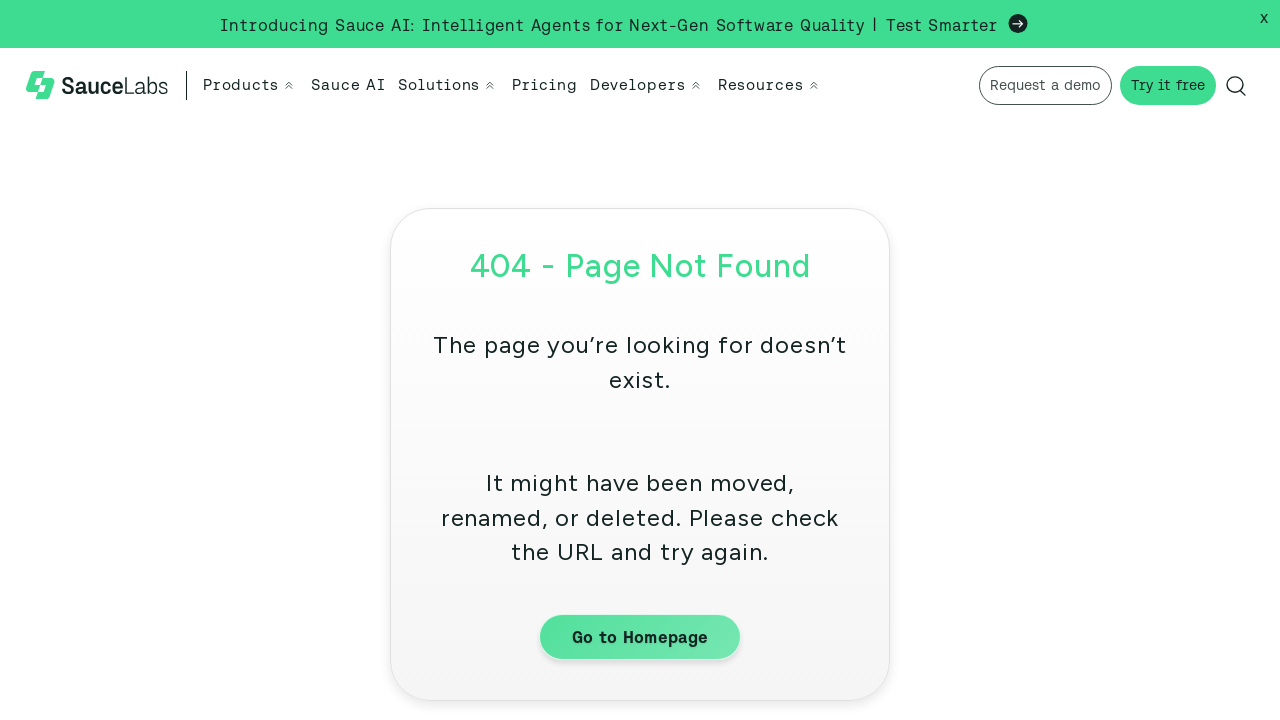

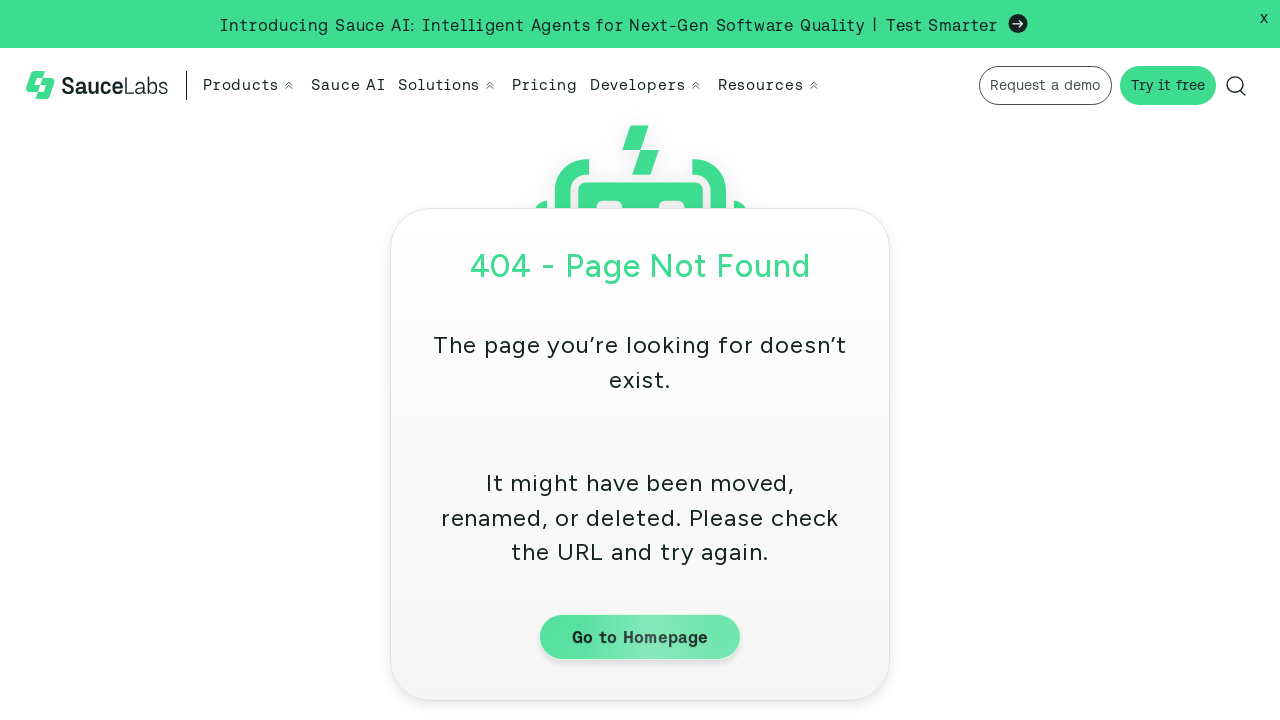